Navigates to ecommerce site and clicks on a product

Starting URL: https://www.selenium.dev/selenium/web/web-form.html

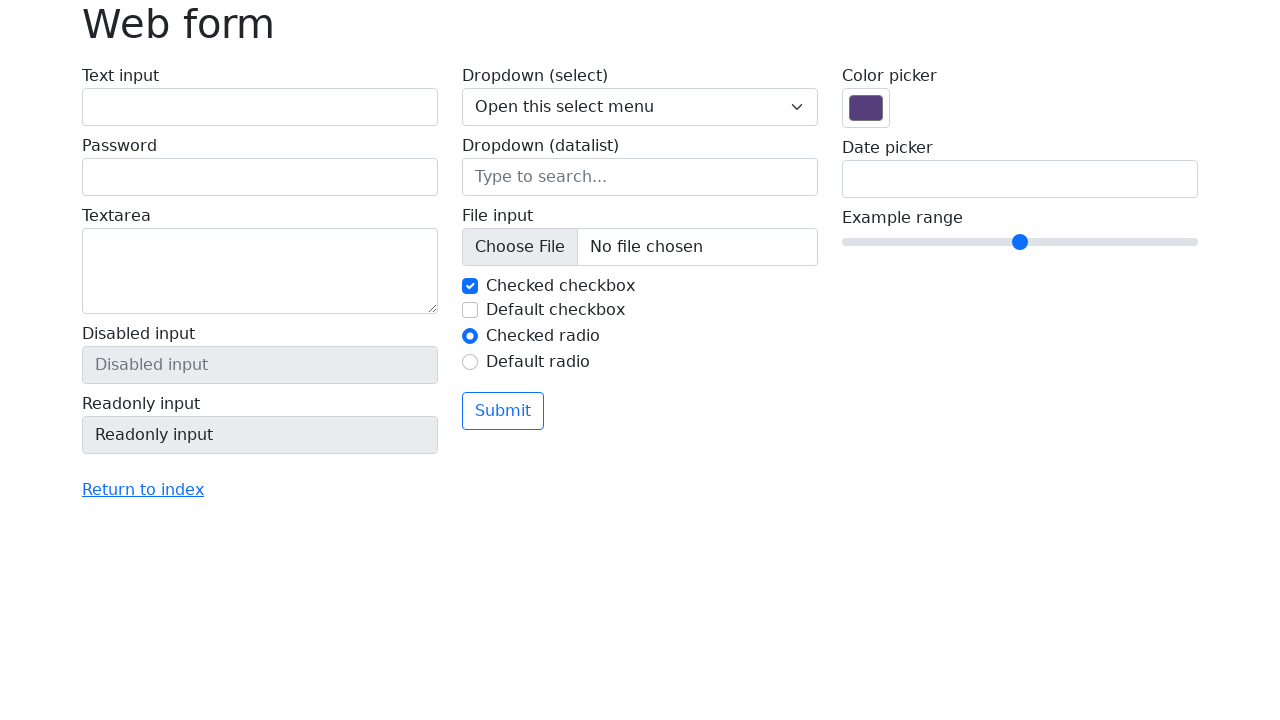

Navigated to ecommerce site at https://ecommerce-playground.lambdatest.io/
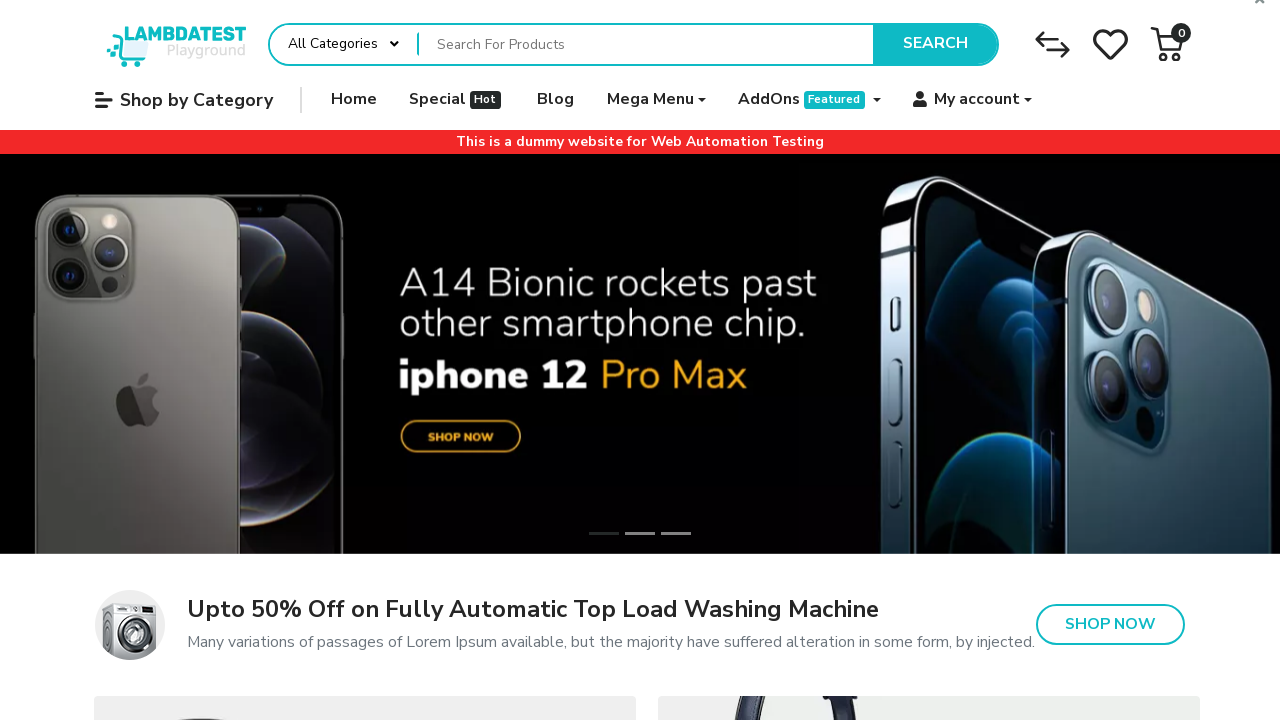

Verified page title is 'Your Store'
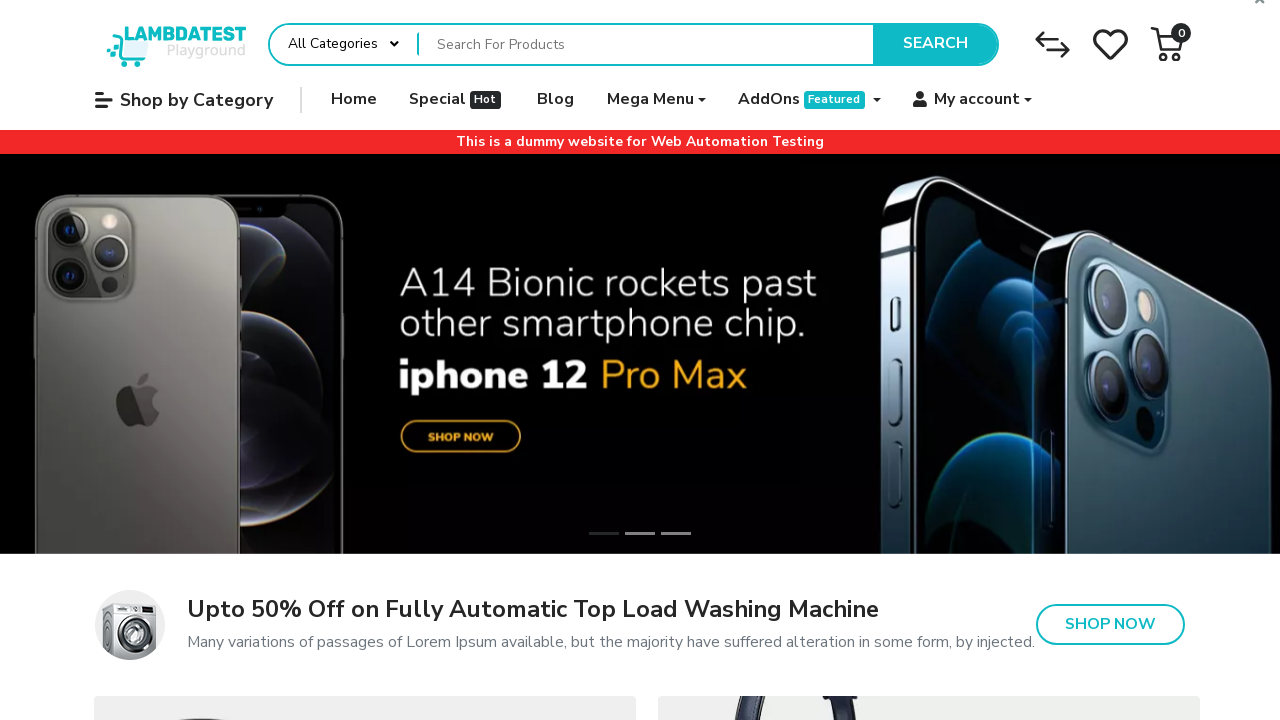

Clicked on product link at (220, 361) on xpath=//a[@class='text-ellipsis-2']
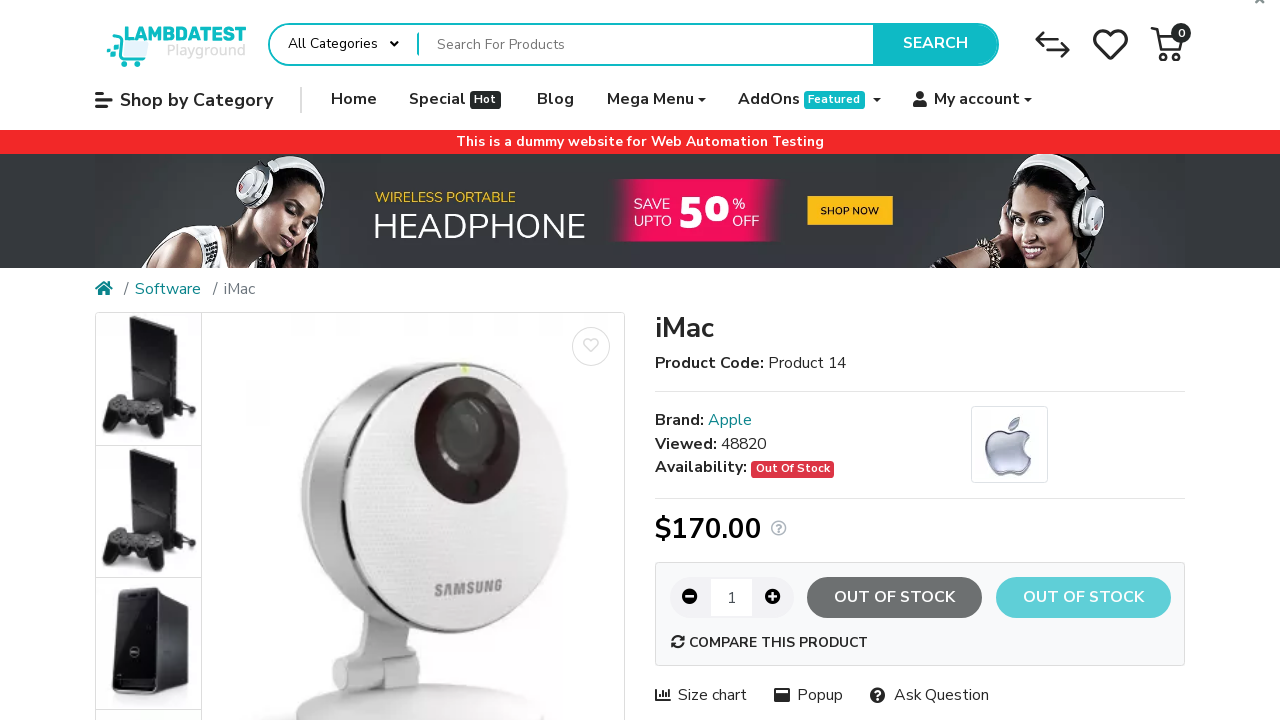

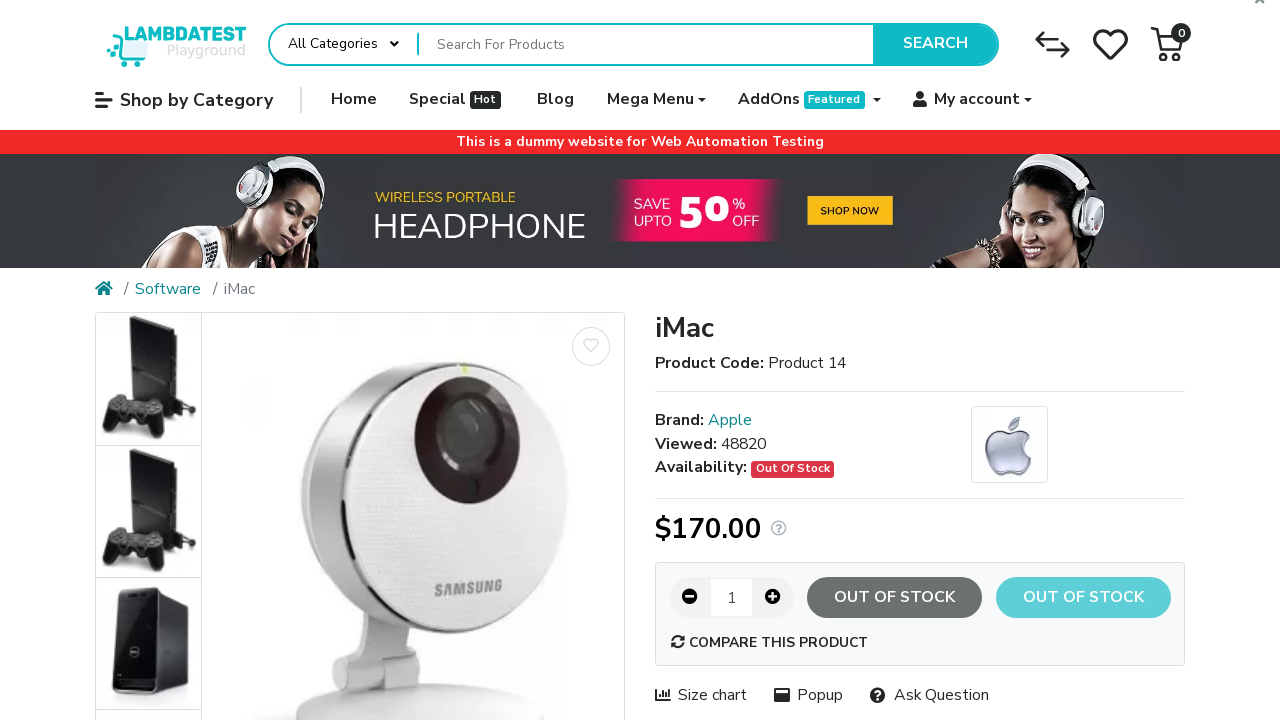